Tests filtering to display only active (incomplete) items using the Active link.

Starting URL: https://demo.playwright.dev/todomvc

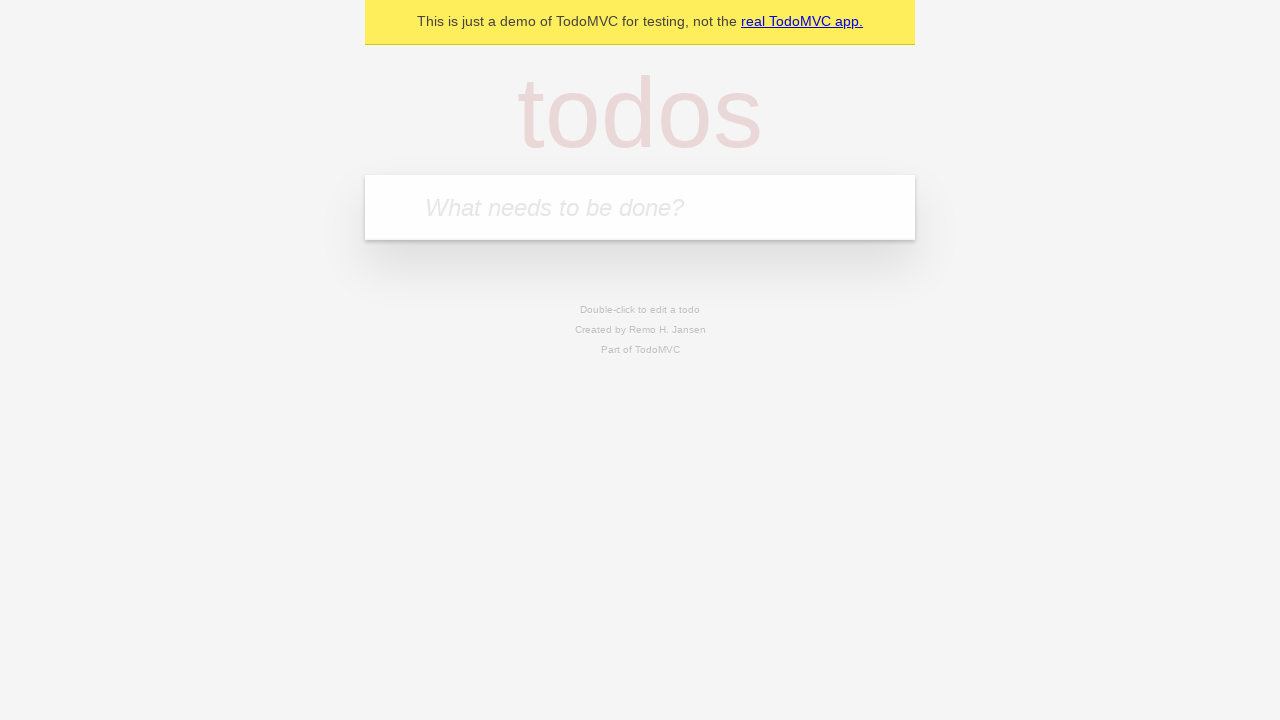

Filled todo input with 'buy some cheese' on internal:attr=[placeholder="What needs to be done?"i]
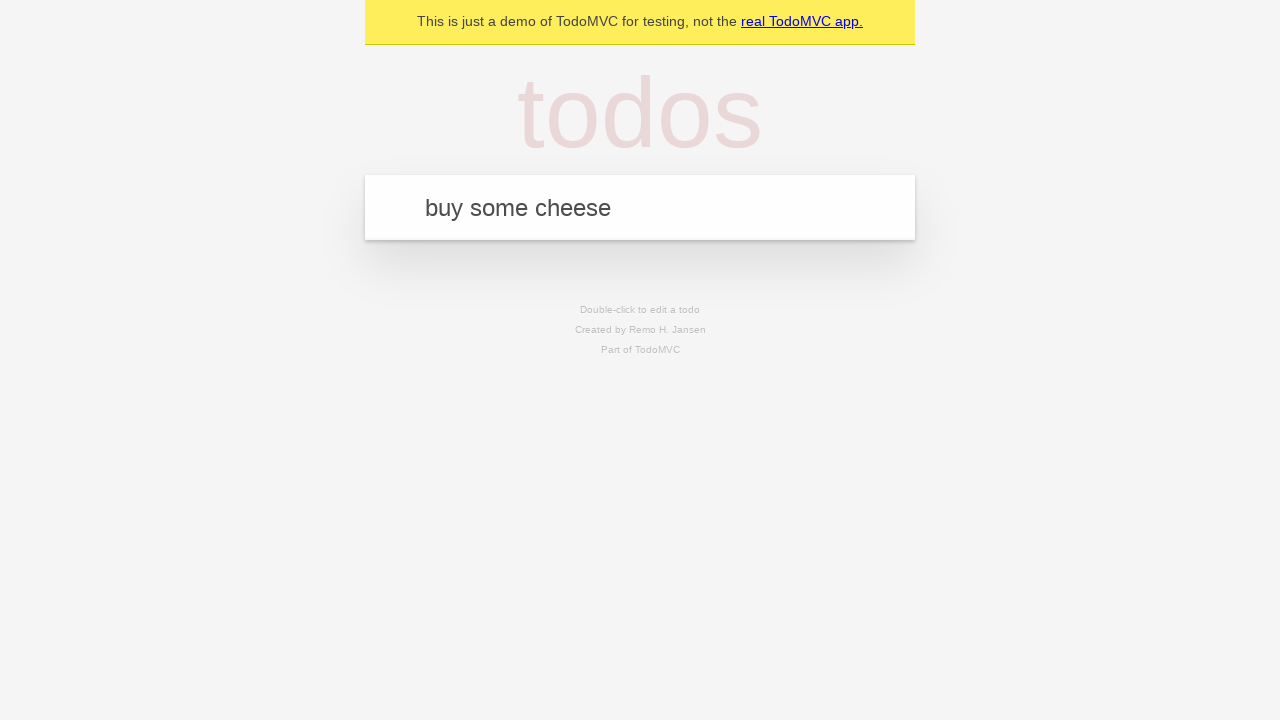

Pressed Enter to create first todo item on internal:attr=[placeholder="What needs to be done?"i]
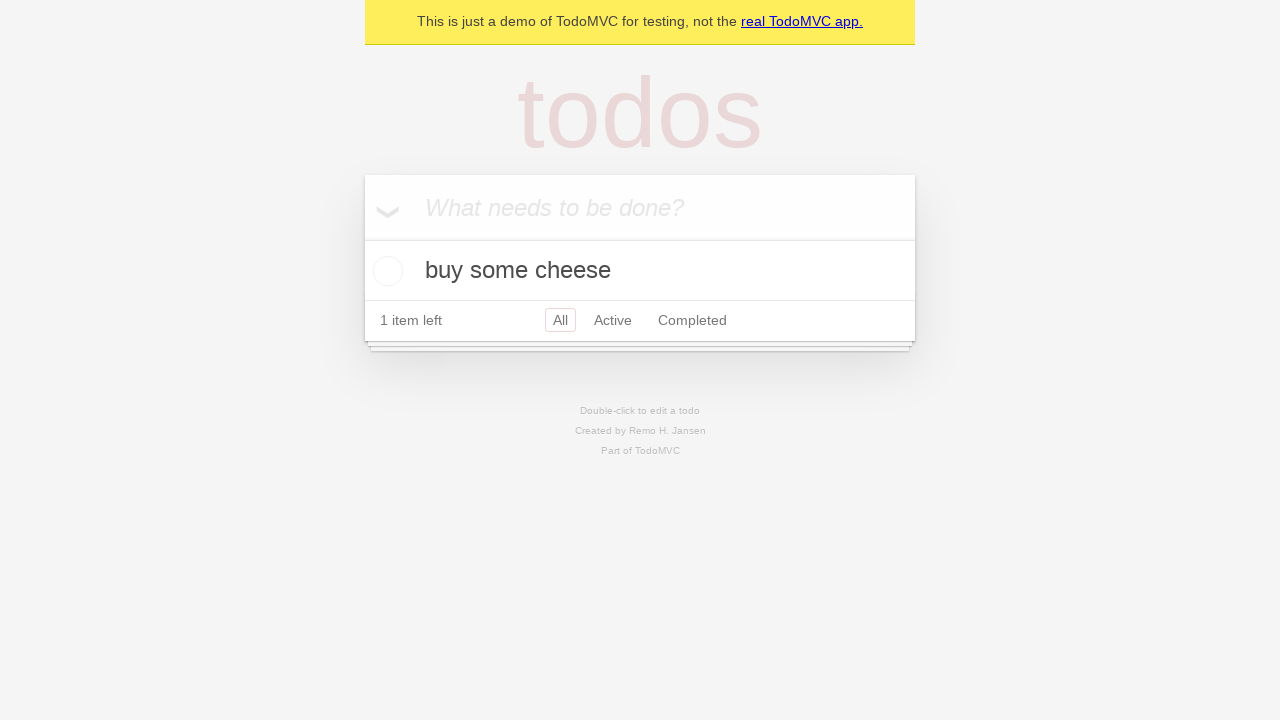

Filled todo input with 'feed the cat' on internal:attr=[placeholder="What needs to be done?"i]
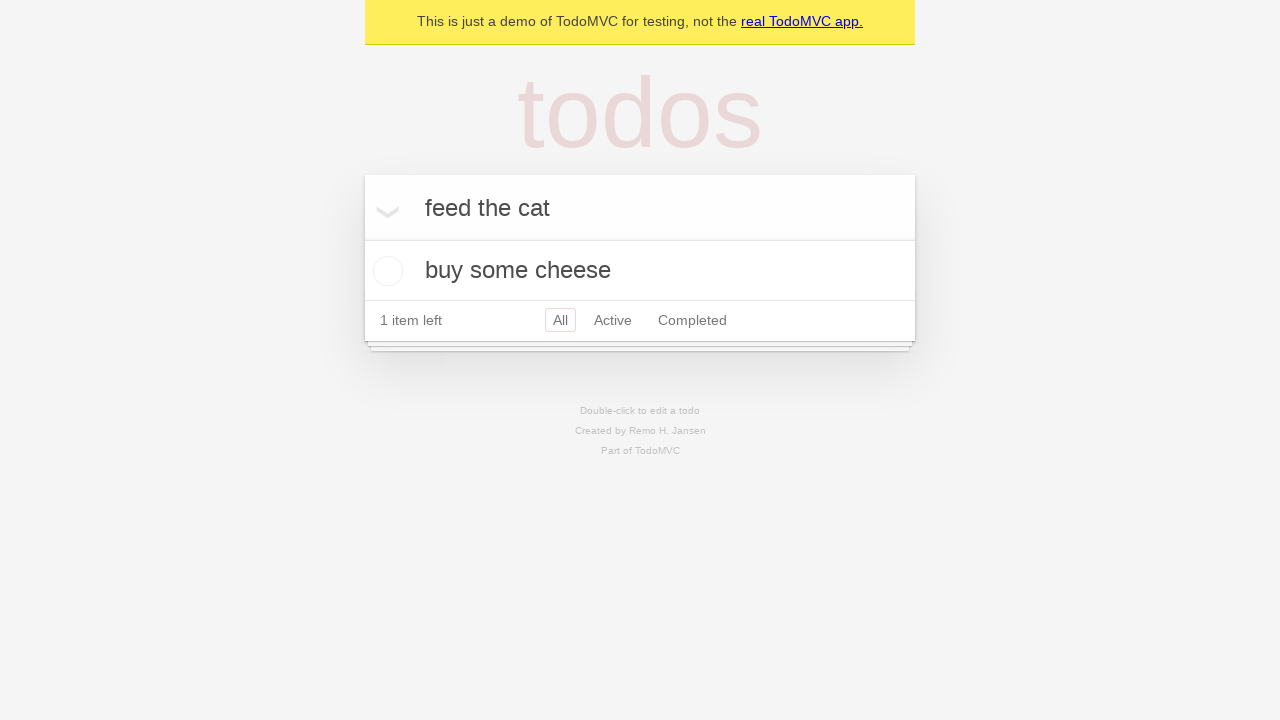

Pressed Enter to create second todo item on internal:attr=[placeholder="What needs to be done?"i]
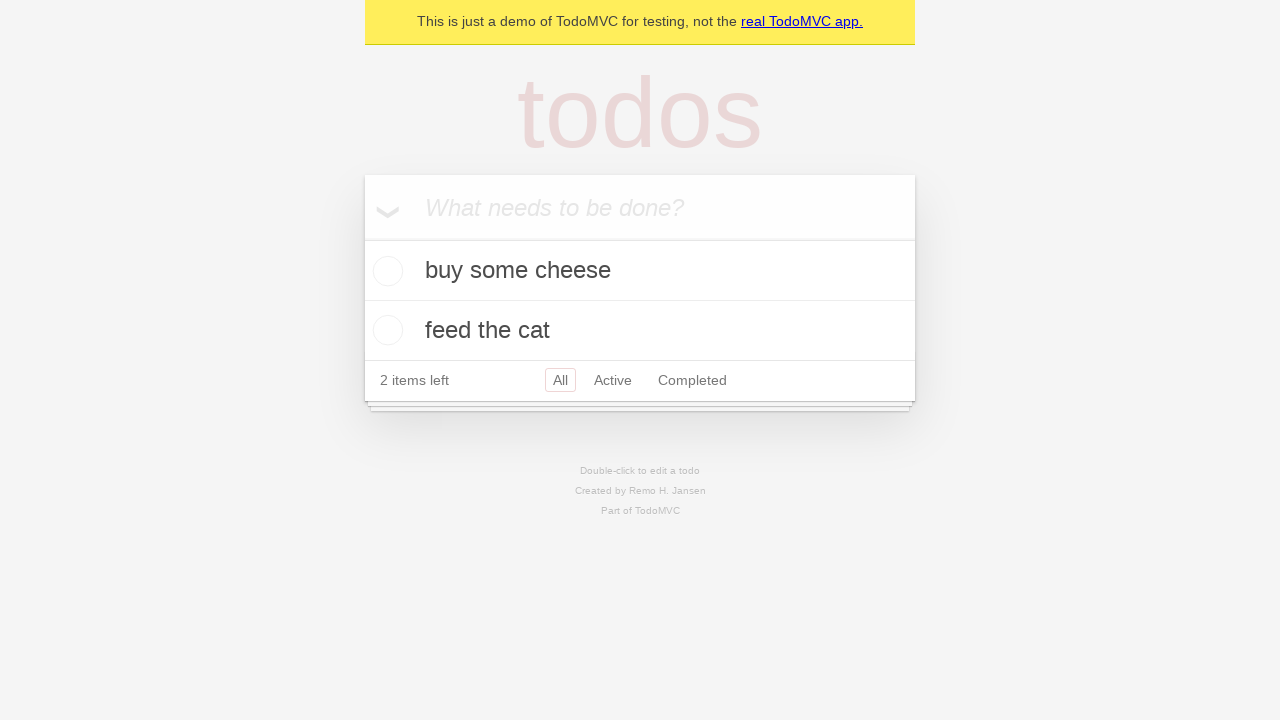

Filled todo input with 'book a doctors appointment' on internal:attr=[placeholder="What needs to be done?"i]
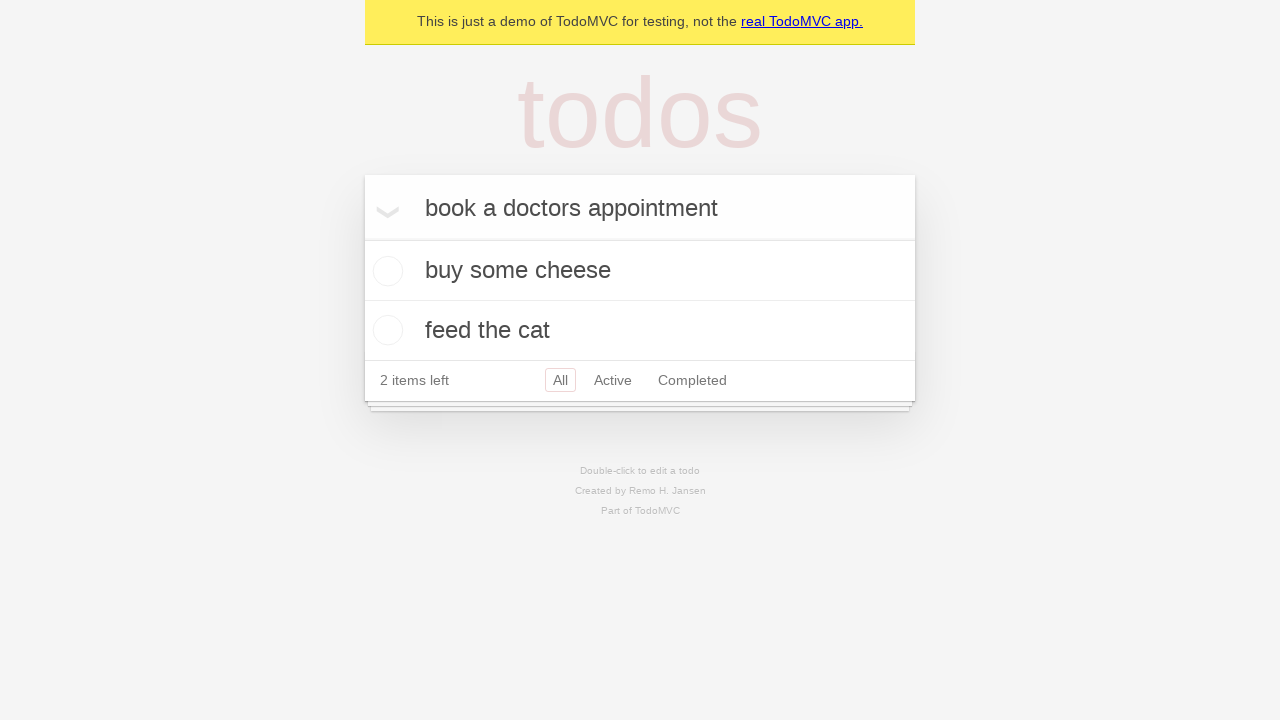

Pressed Enter to create third todo item on internal:attr=[placeholder="What needs to be done?"i]
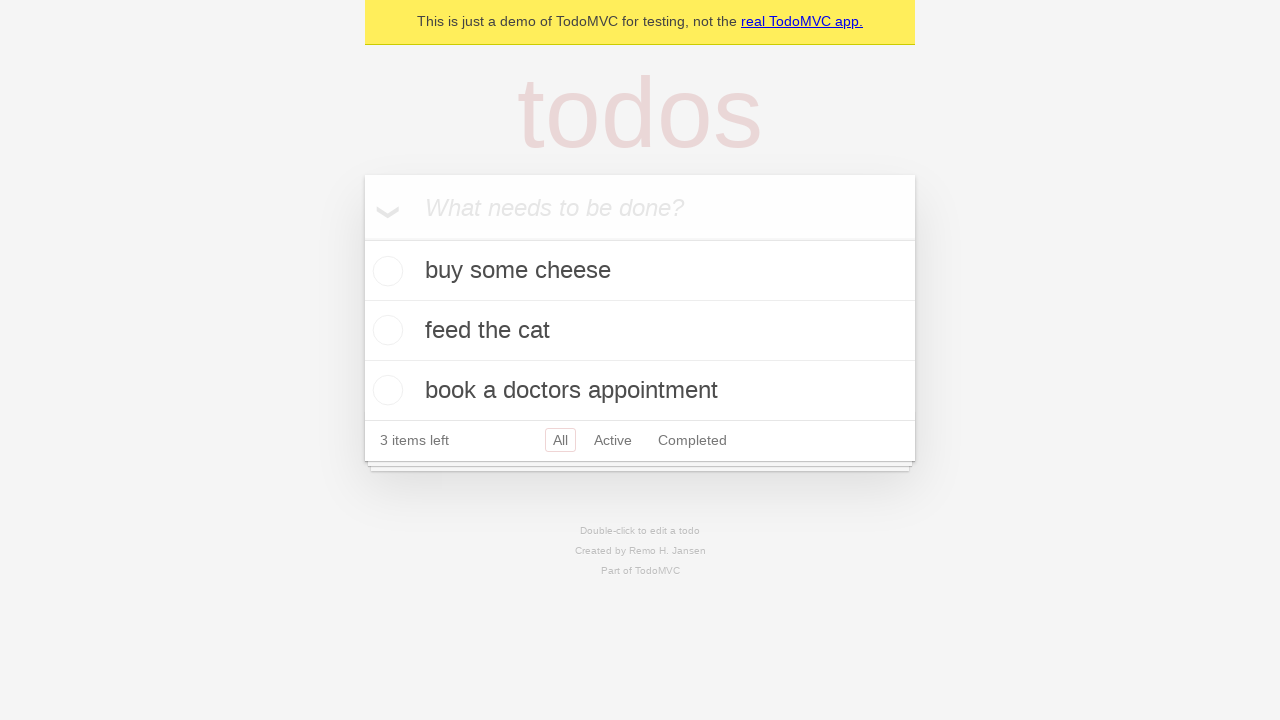

Marked second todo item as complete at (385, 330) on internal:testid=[data-testid="todo-item"s] >> nth=1 >> internal:role=checkbox
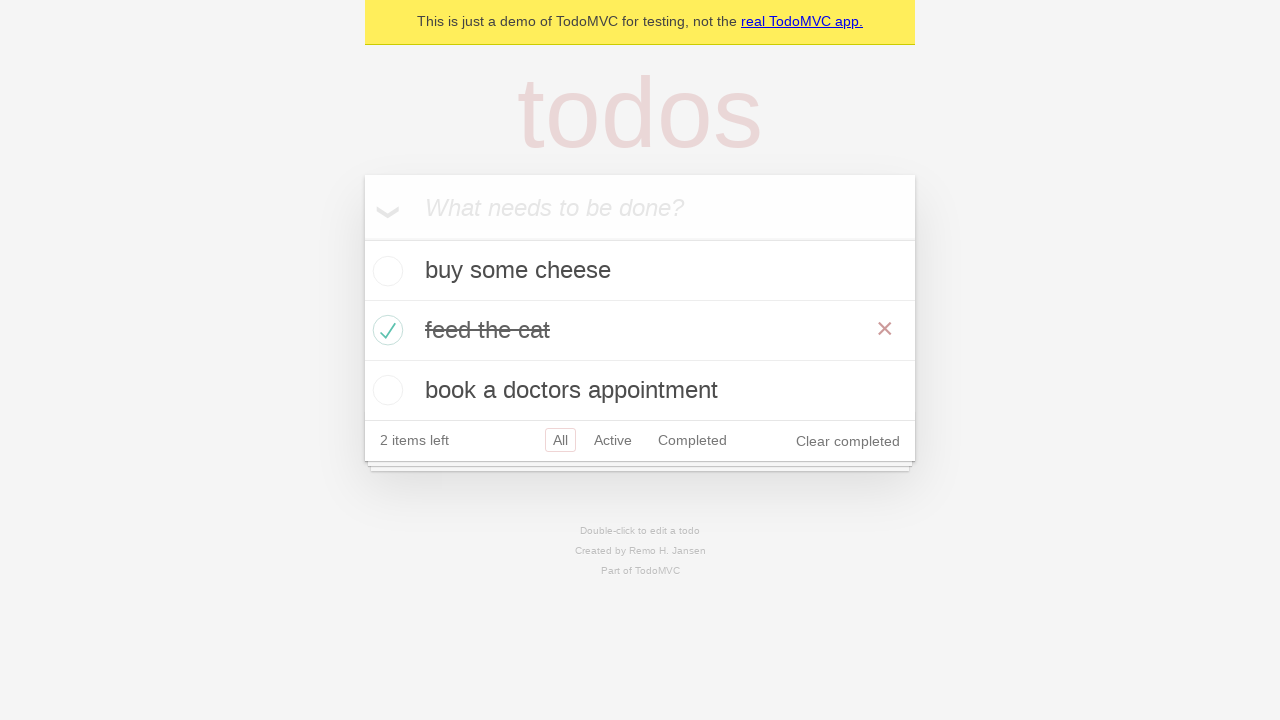

Clicked Active link to filter active items at (613, 440) on internal:role=link[name="Active"i]
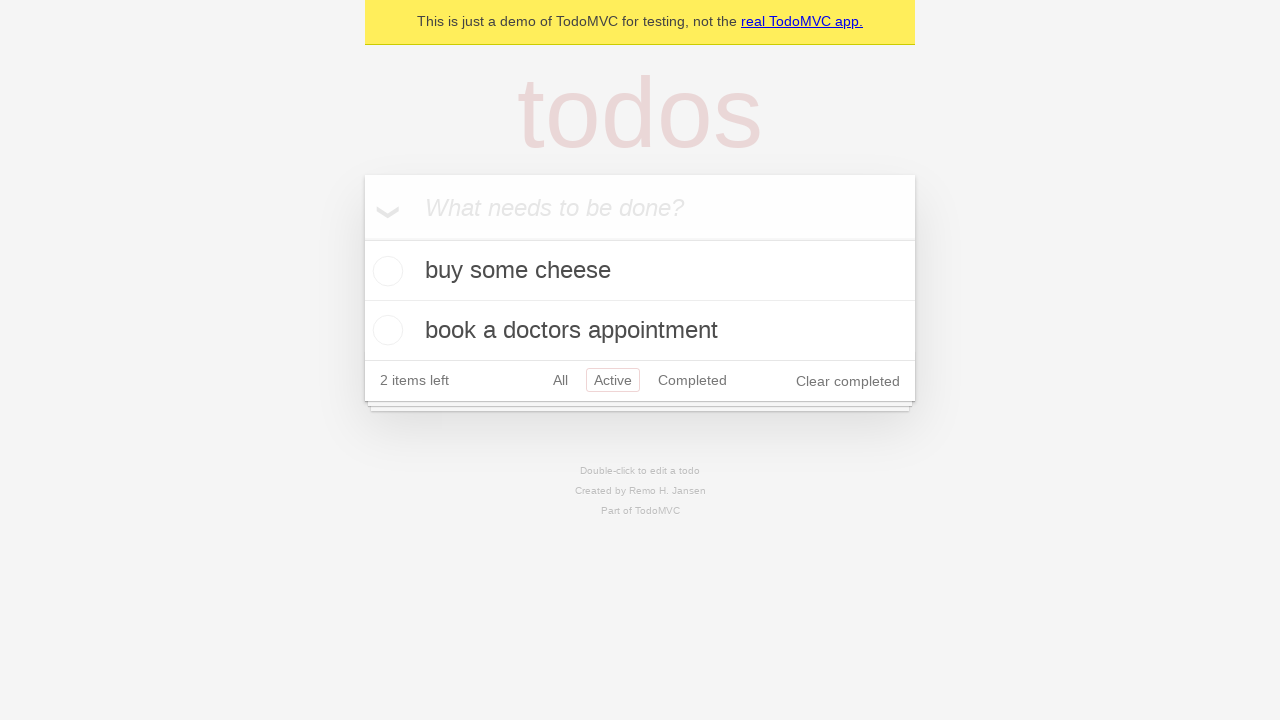

Verified active todo items are displayed
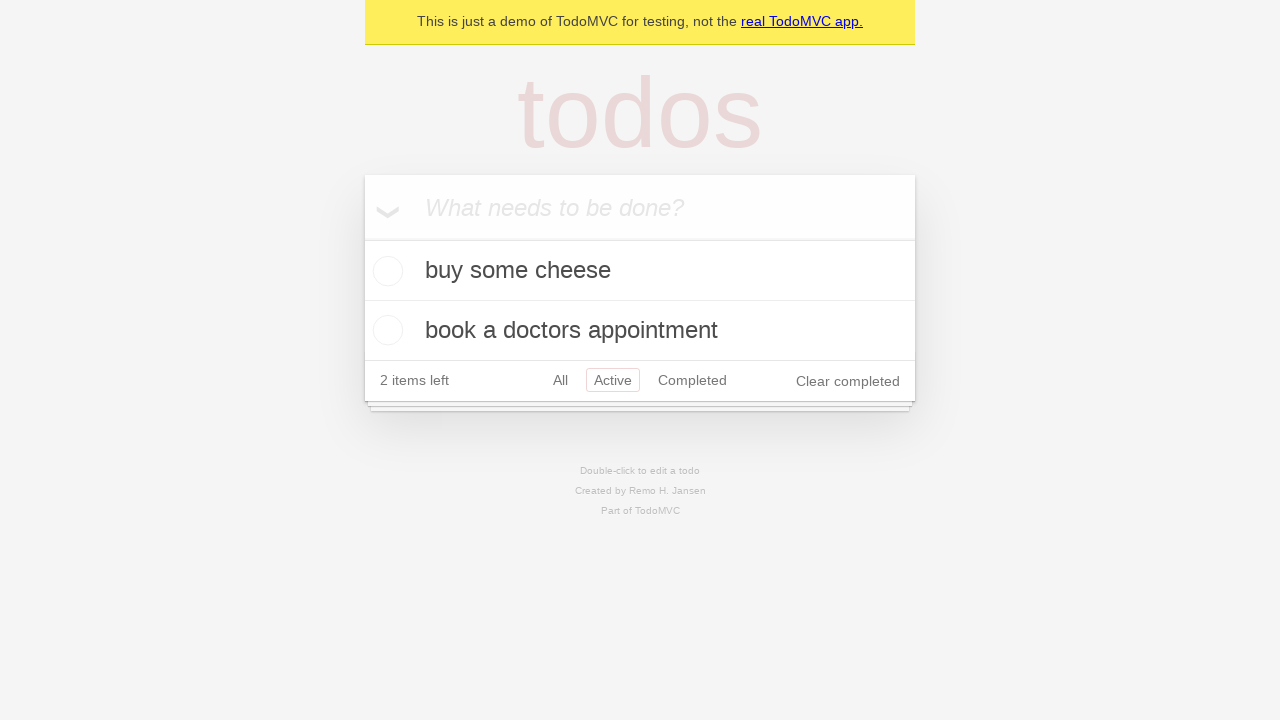

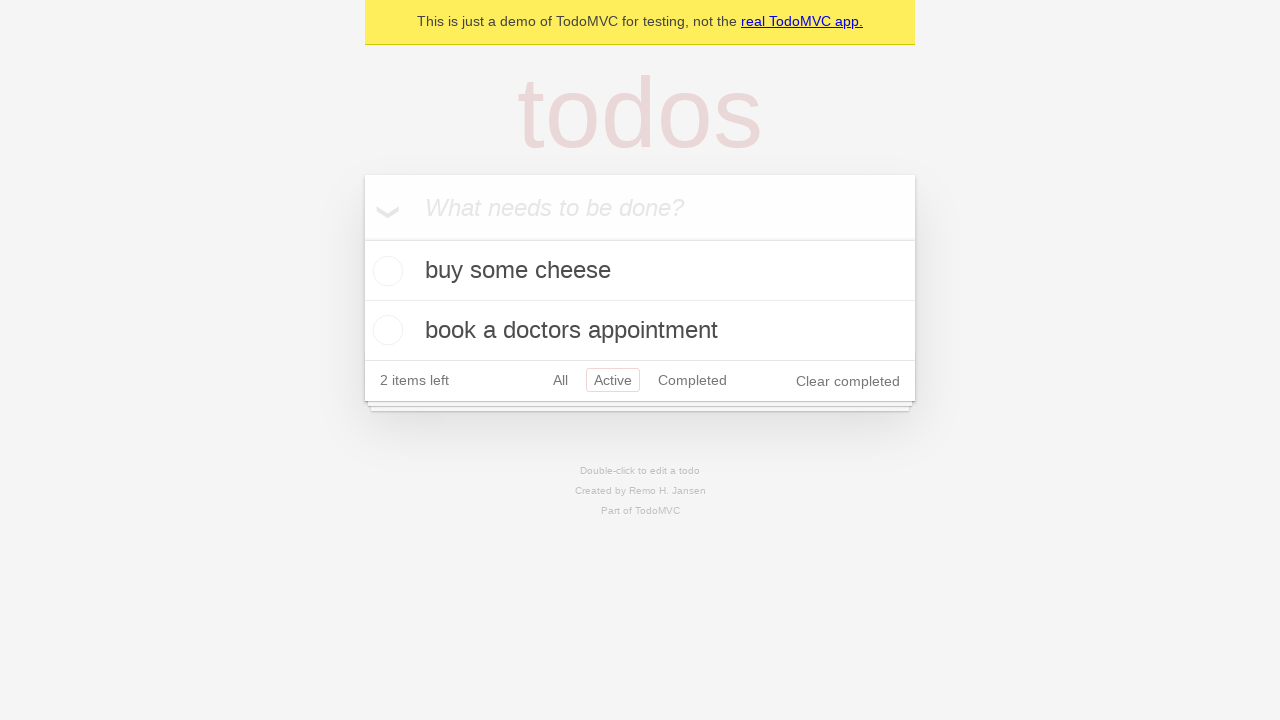